Tests navigation functionality by going to the API documentation page, clicking the next button, and verifying the page title matches the button text

Starting URL: https://webdriver.io/

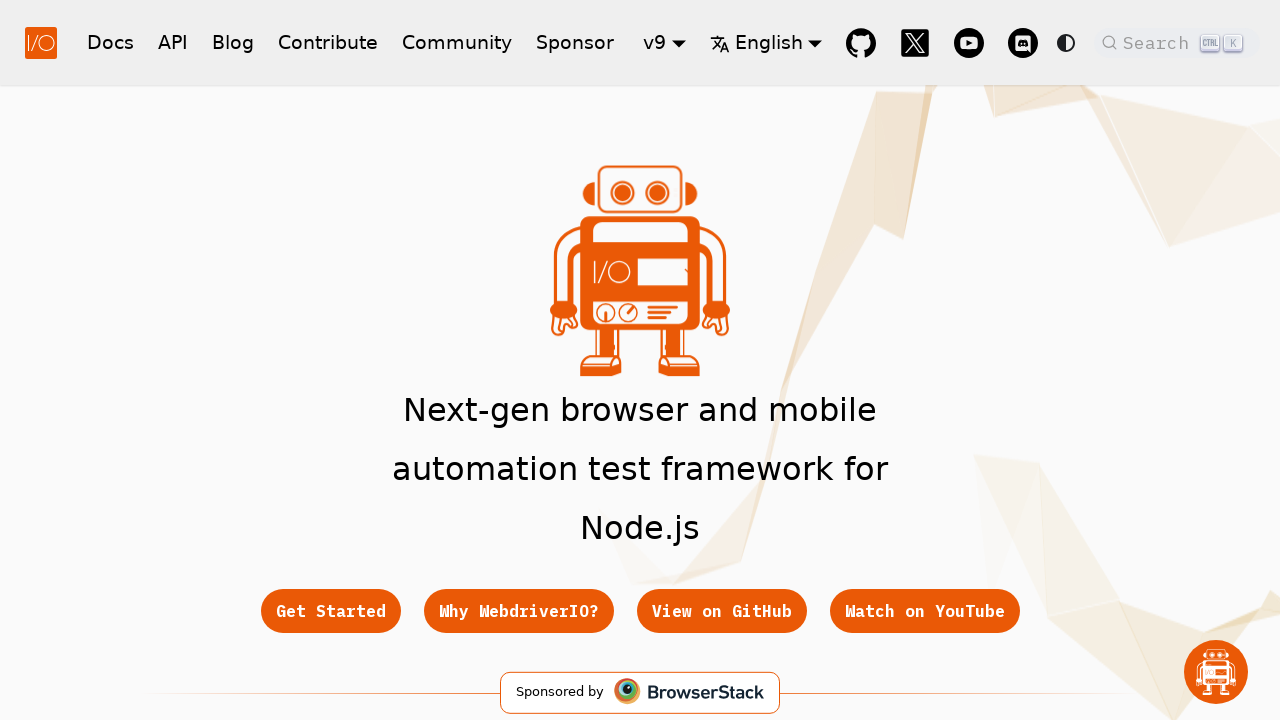

Clicked on API documentation link in top navigation at (173, 42) on a[href='/docs/api']
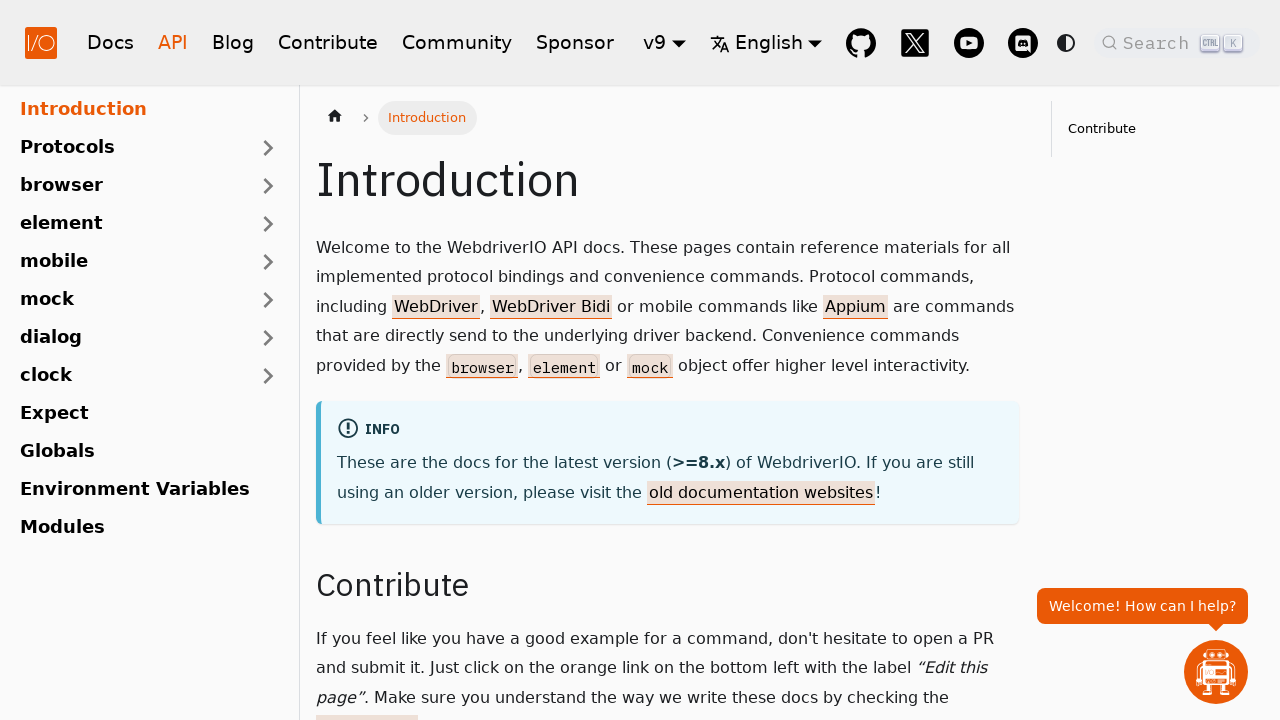

API page loaded with pagination controls visible
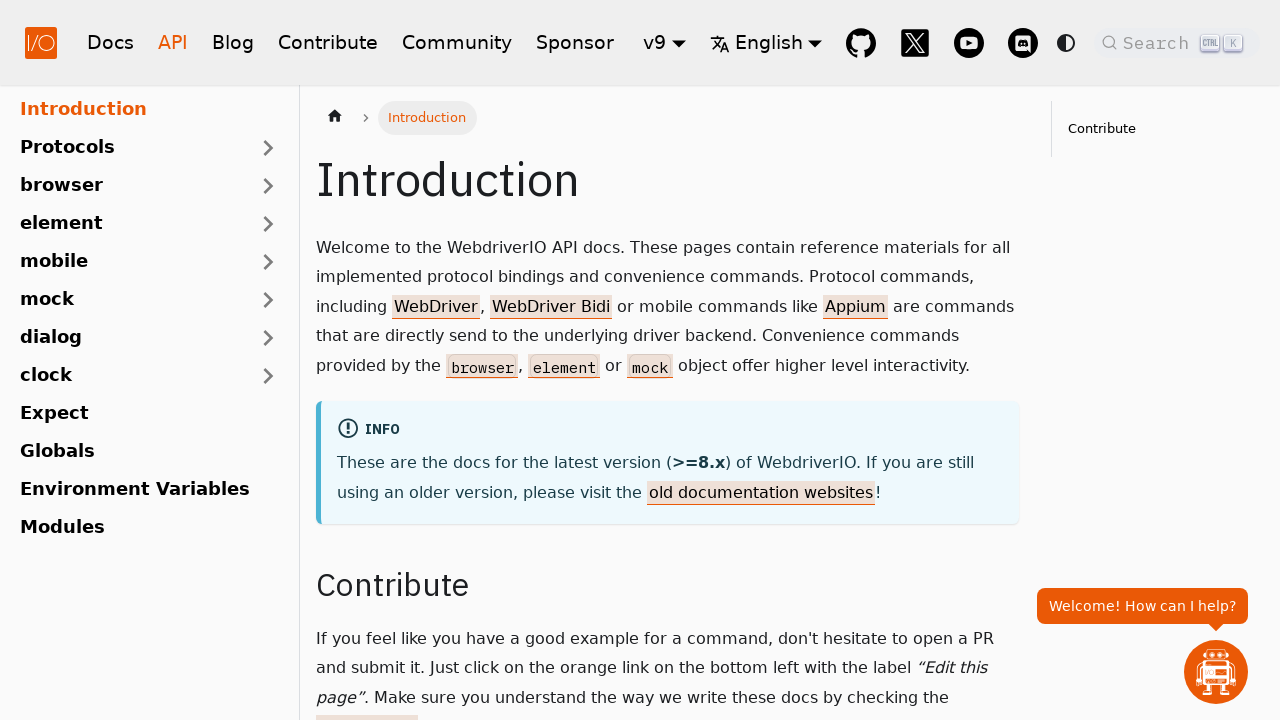

Retrieved next button text: 'Protocol Commands'
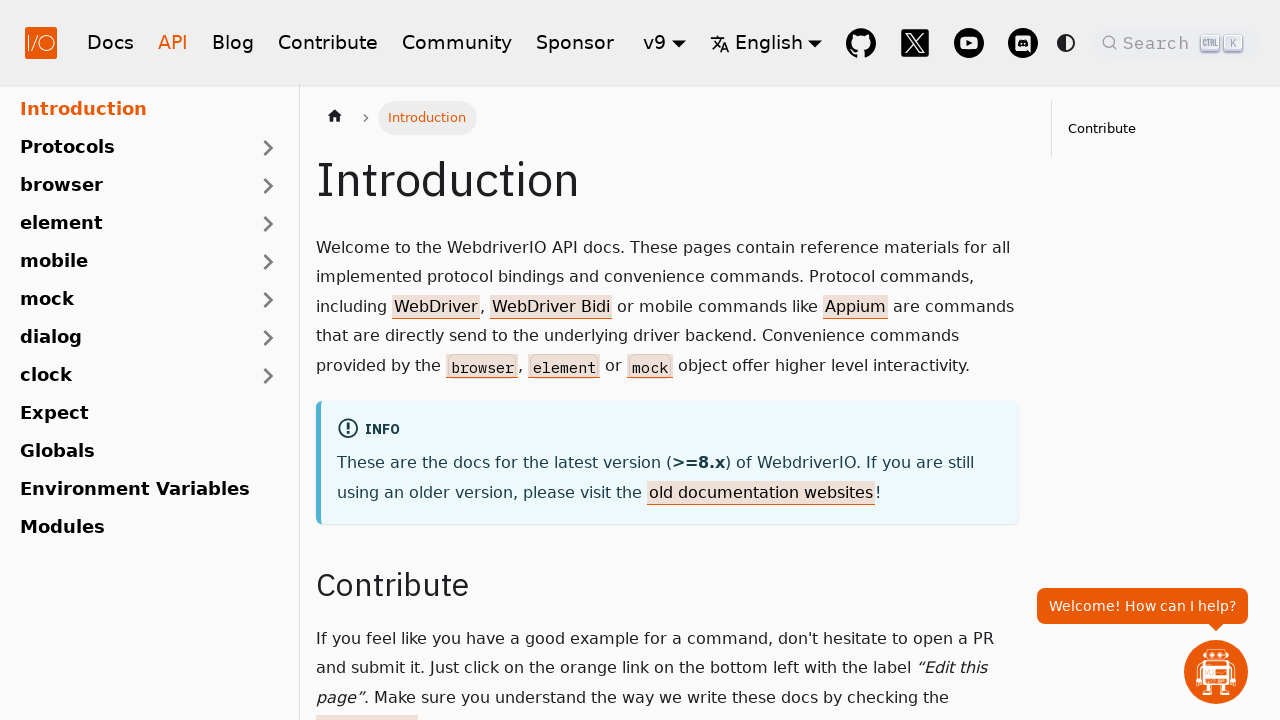

Clicked the next button to navigate to the next section at (847, 360) on .pagination-nav__link--next
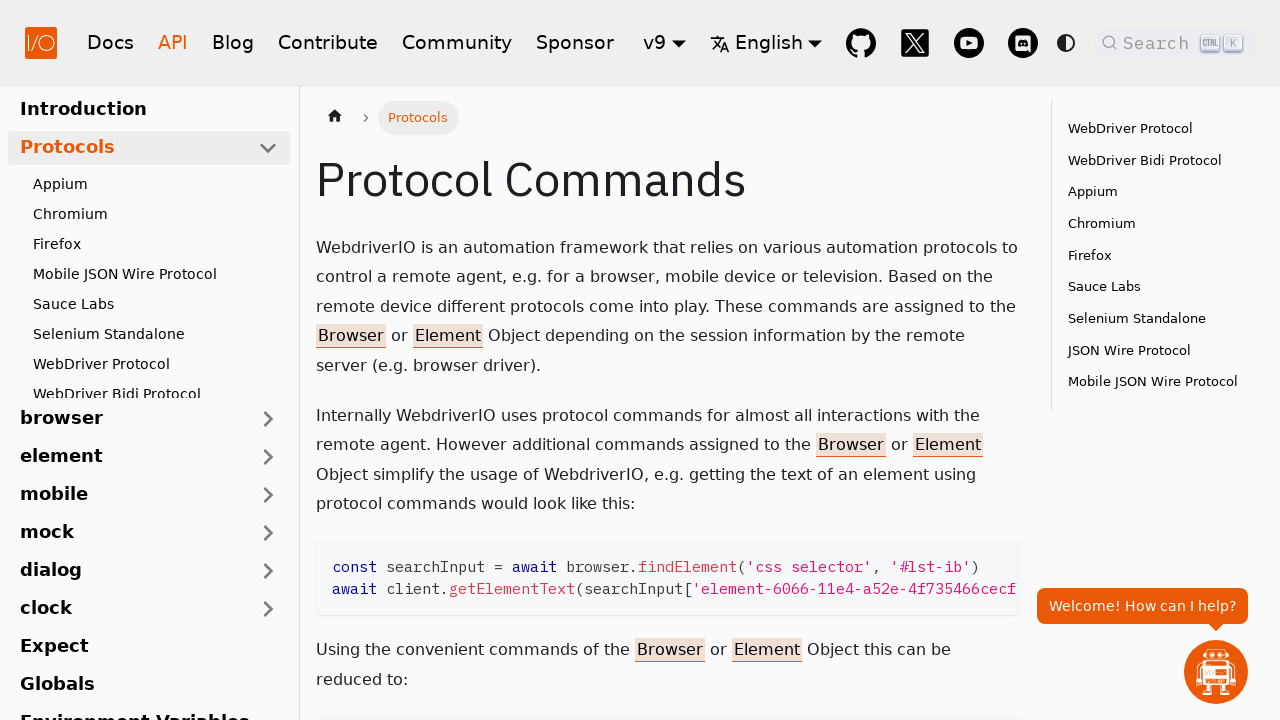

Page navigation completed and DOM content loaded
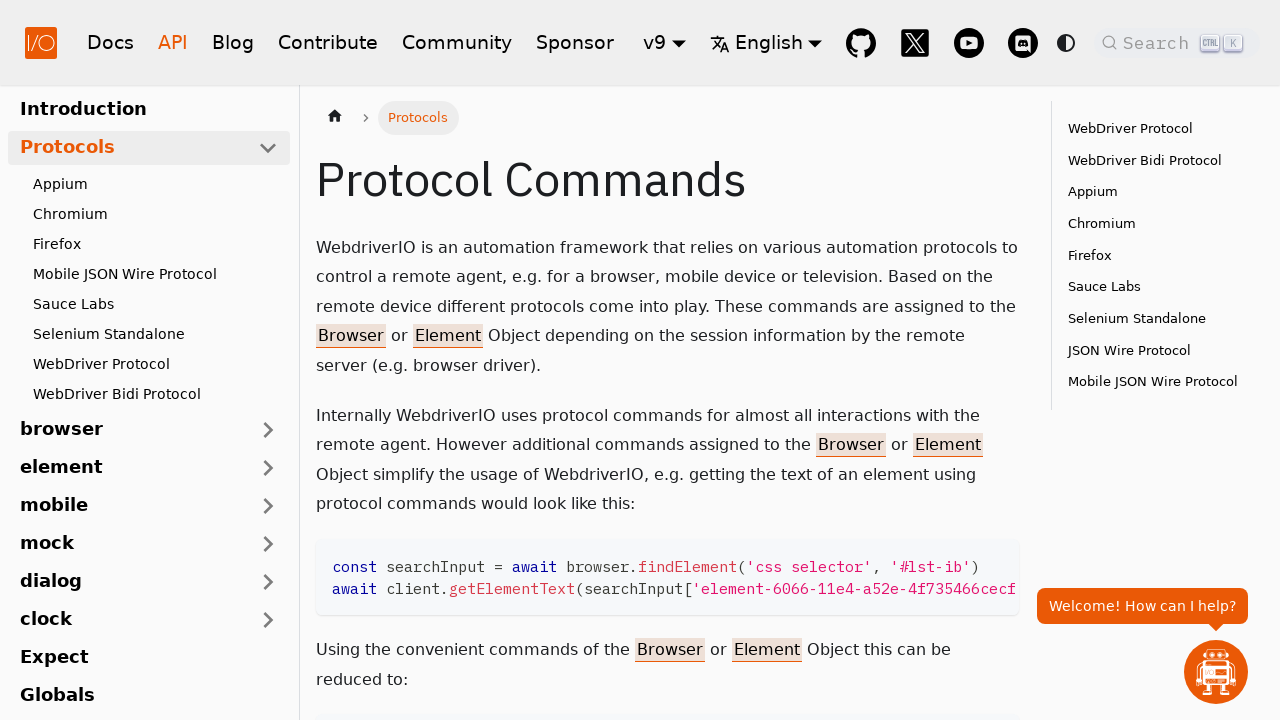

Retrieved page title: 'Protocol Commands'
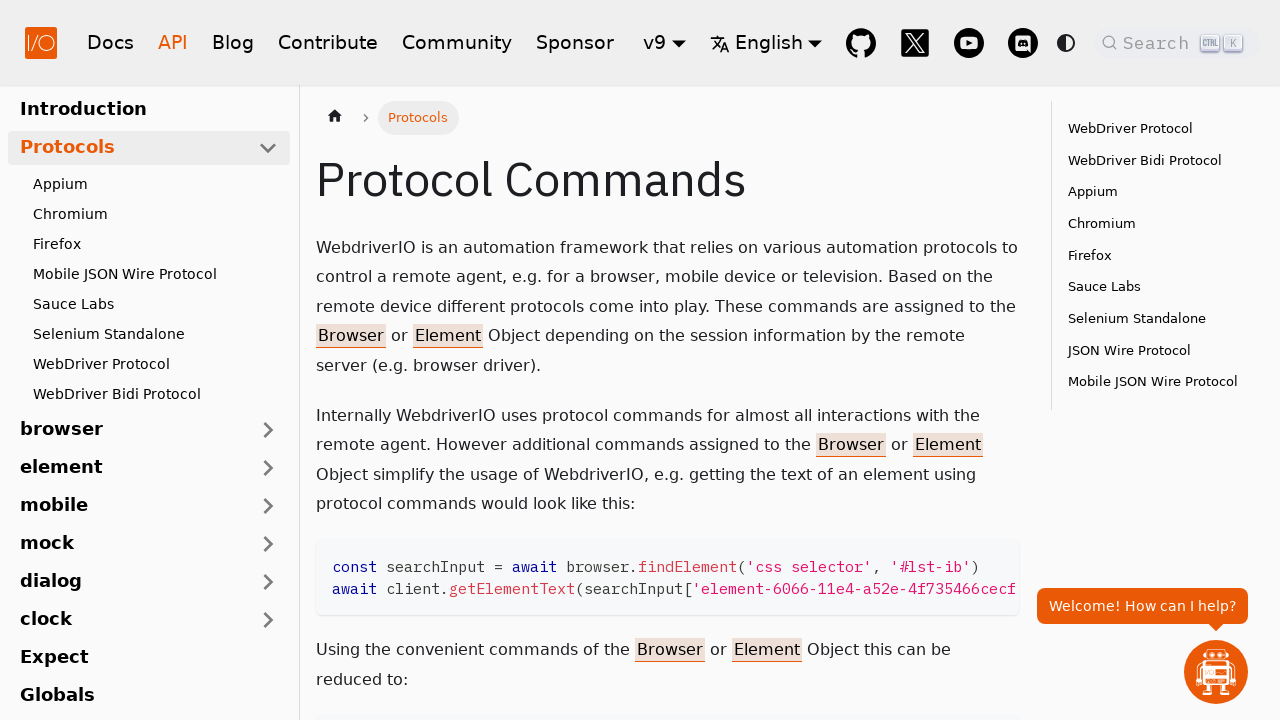

Verified that page title matches the next button text
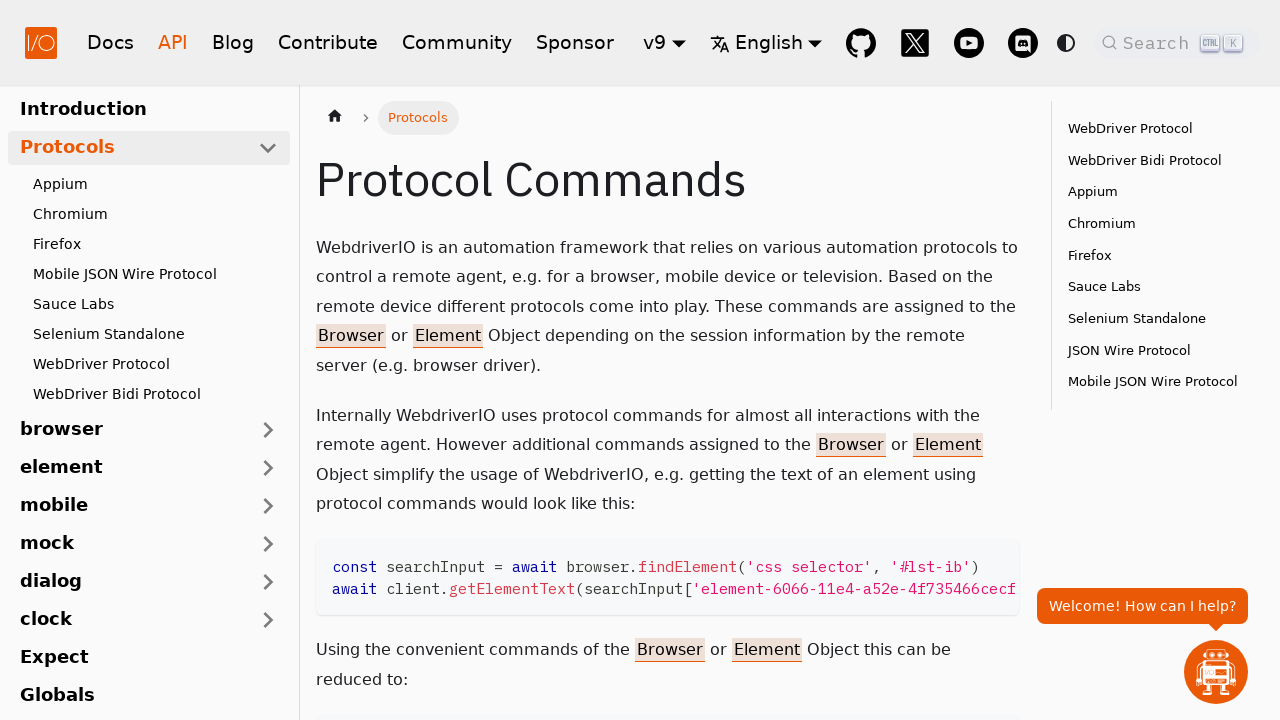

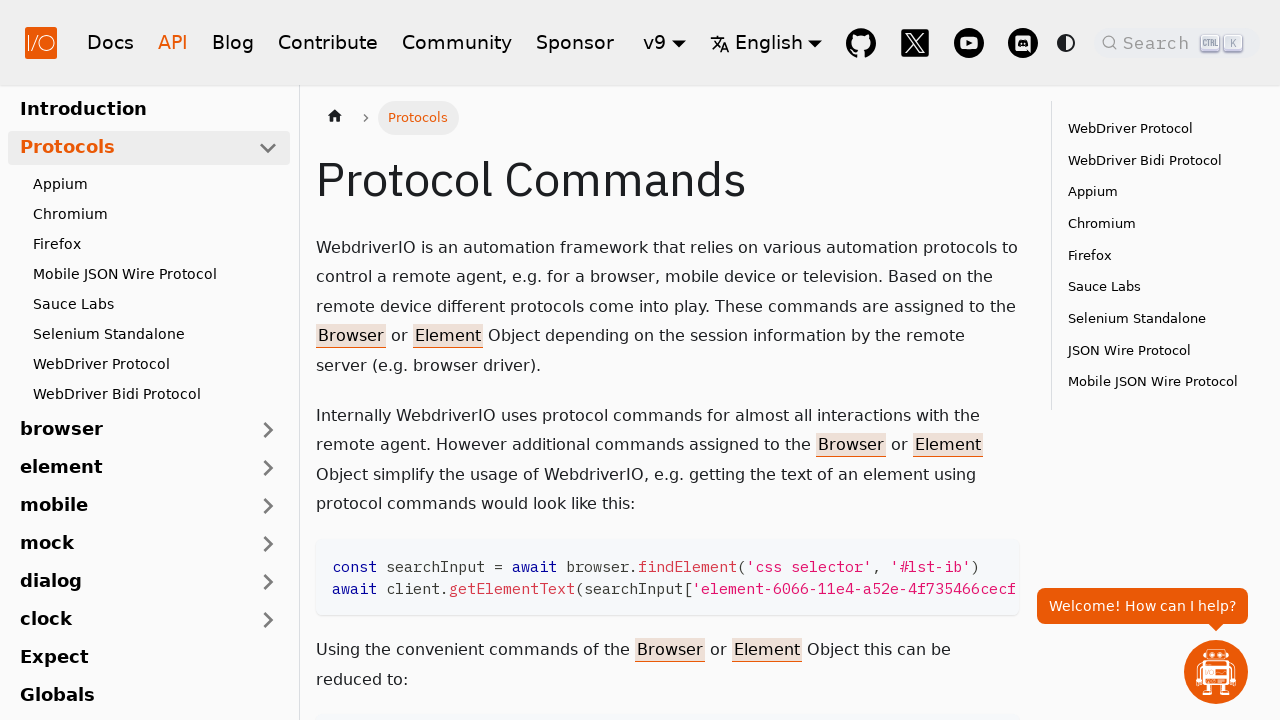